Tests vertical scrolling functionality by scrolling to a specific element with text 'b. Premium Materials' on the page

Starting URL: https://demoapps.qspiders.com/ui/scroll/newTabVertical

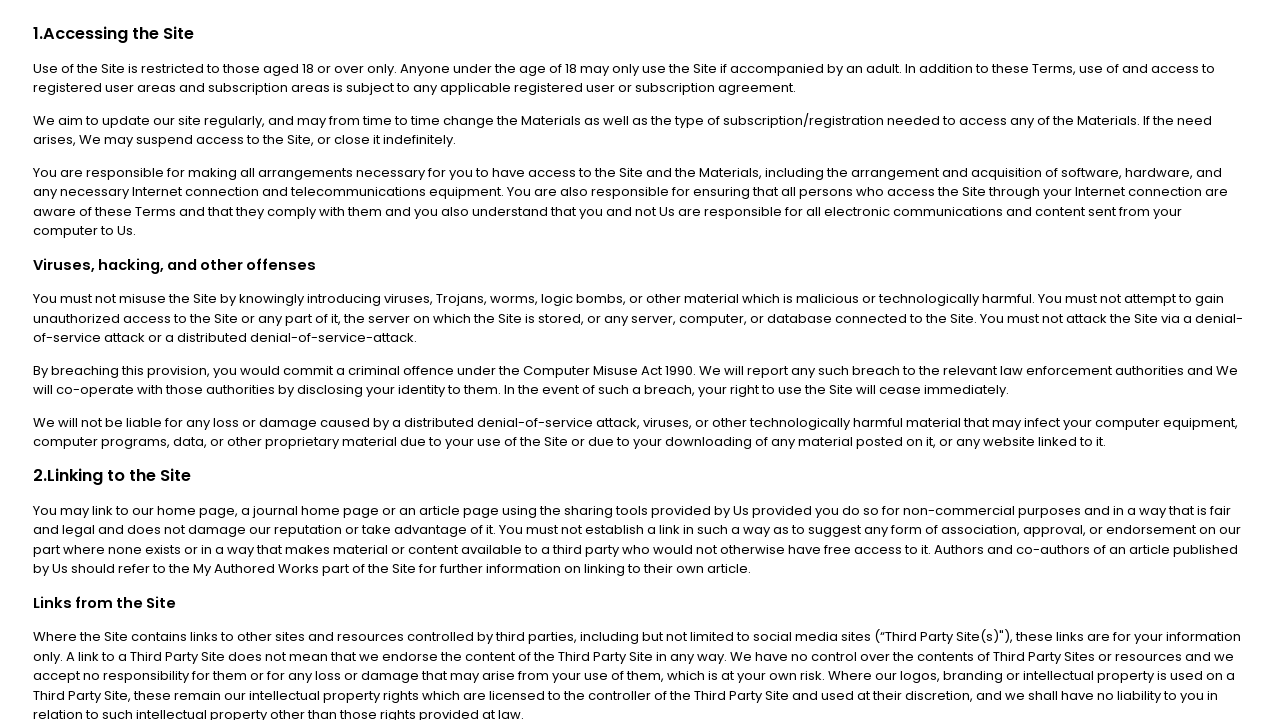

Located the 'b. Premium Materials' heading element
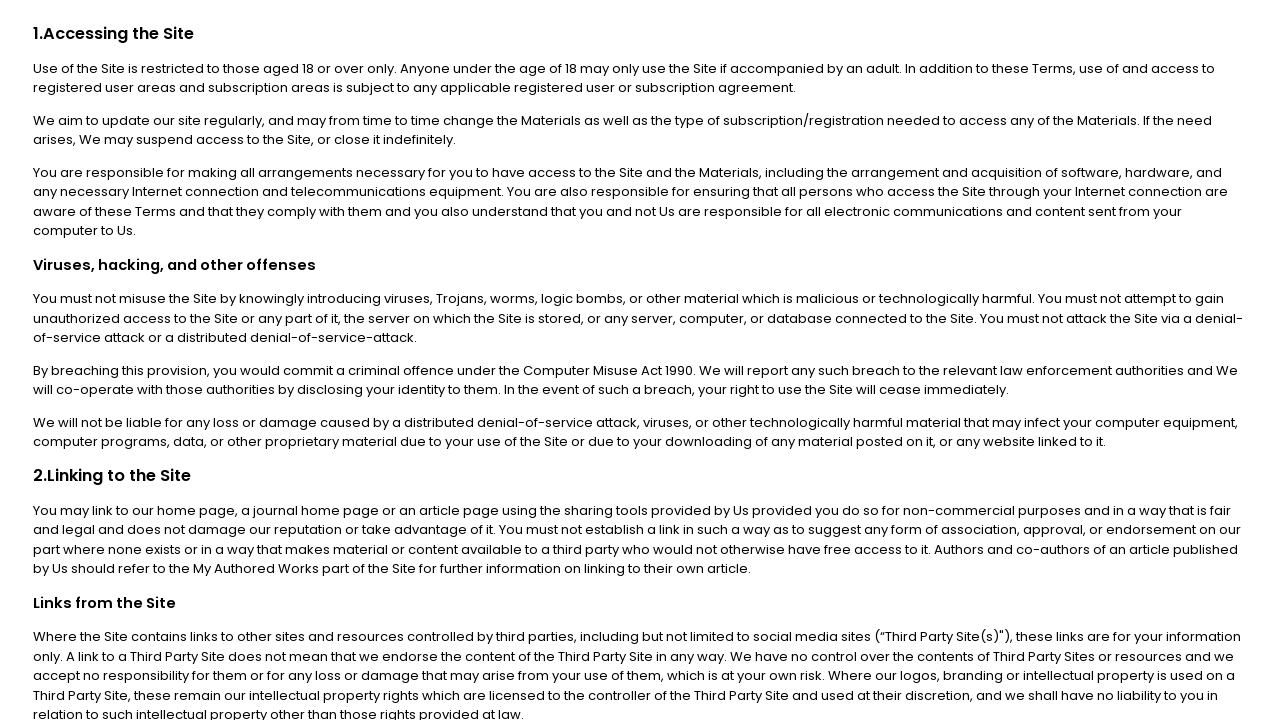

Scrolled to 'b. Premium Materials' element into view
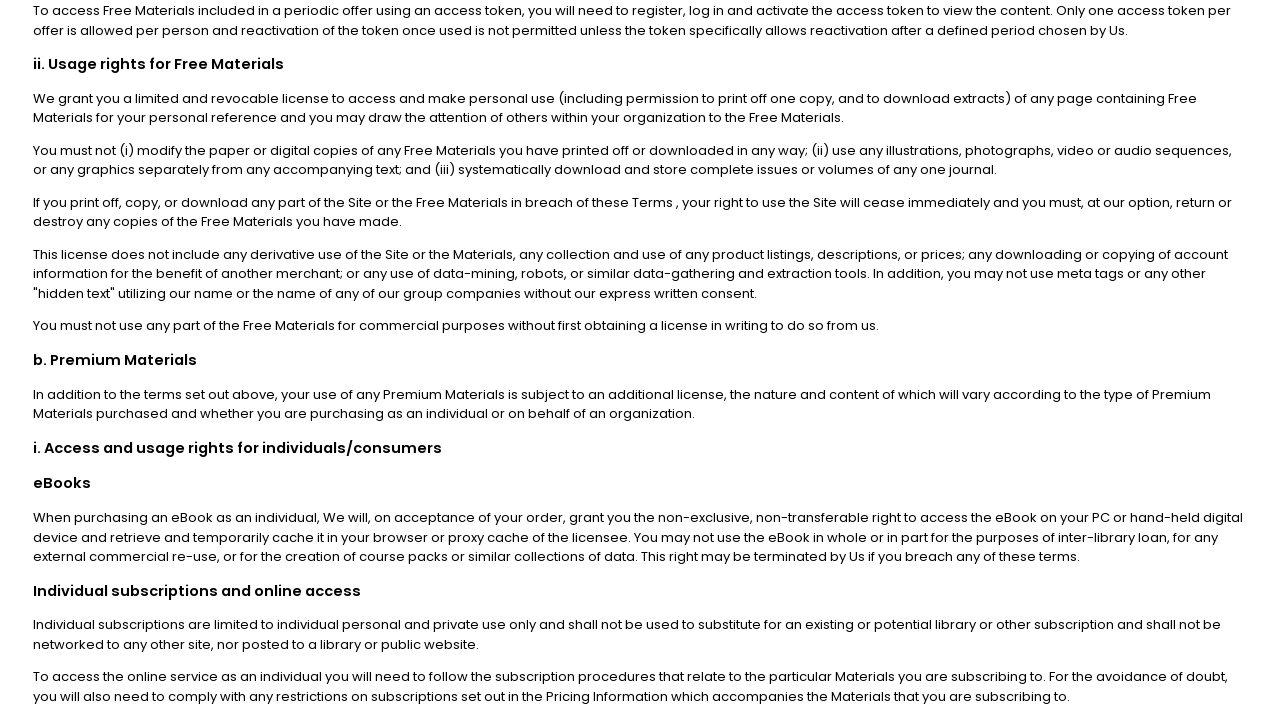

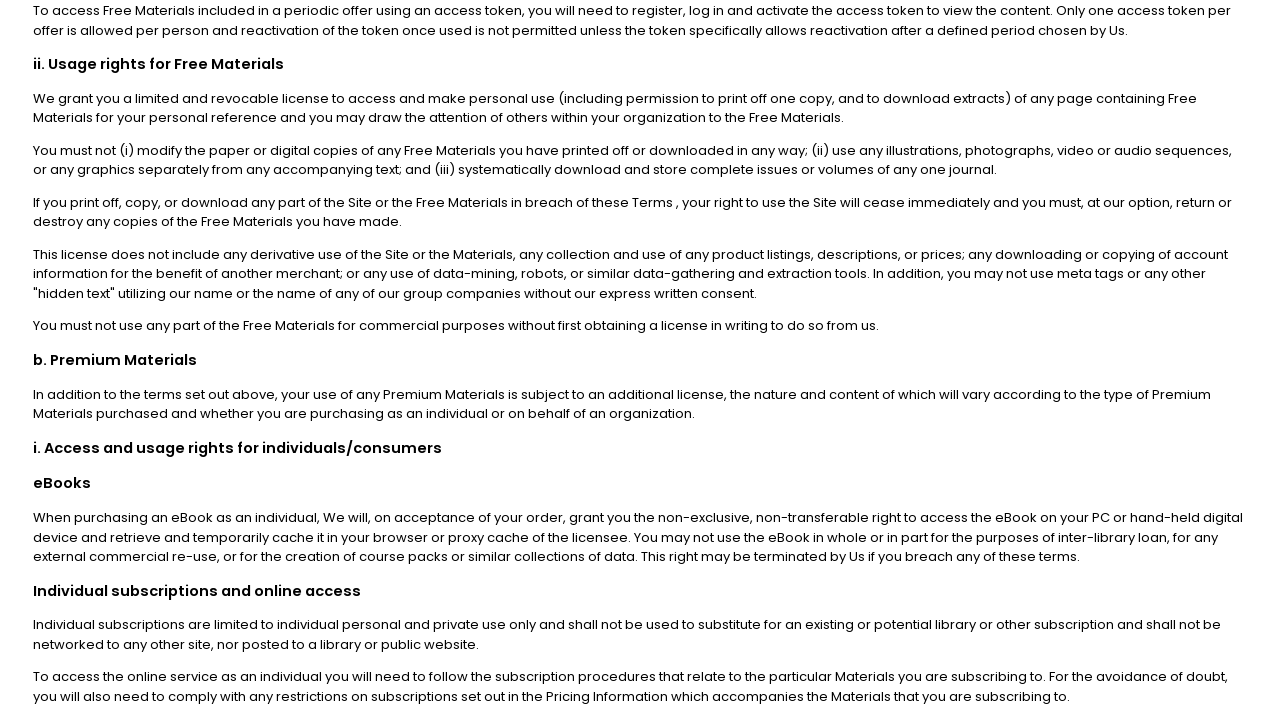